Tests checkbox interactions by clicking on two checkboxes to toggle their states

Starting URL: https://the-internet.herokuapp.com/checkboxes

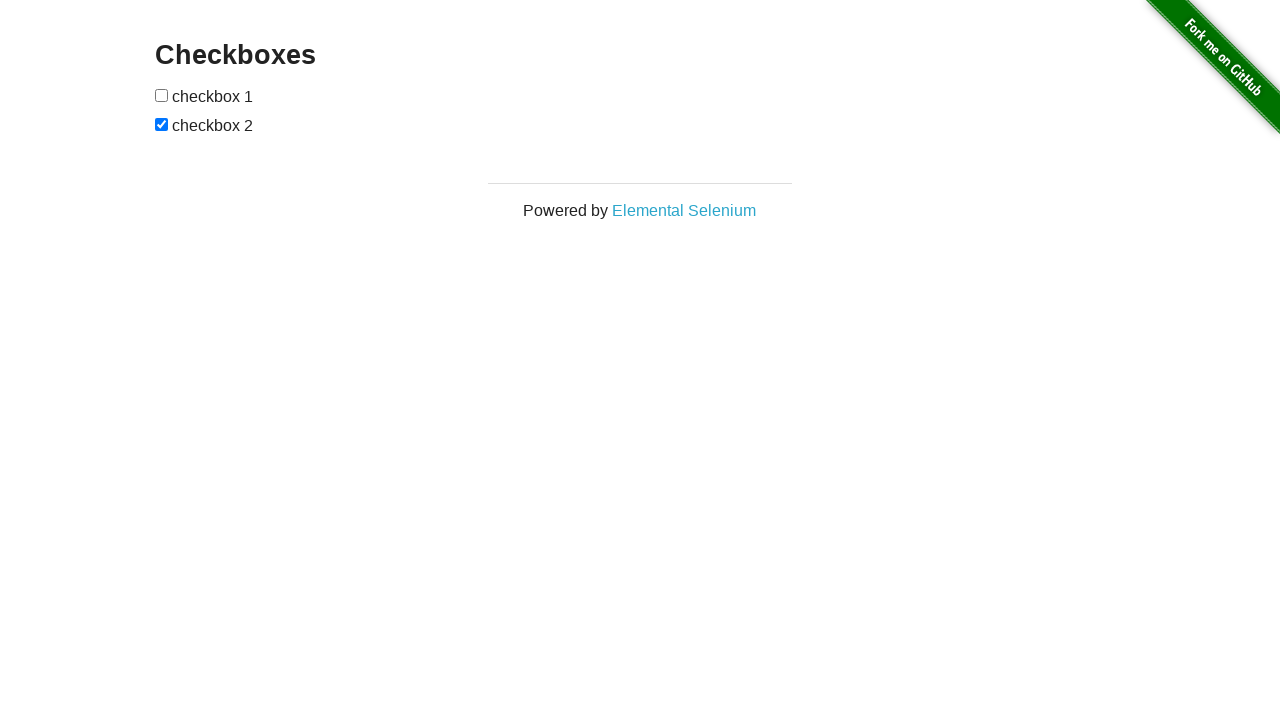

Clicked first checkbox to toggle its state at (162, 95) on xpath=//*[@id="checkboxes"]/input[1]
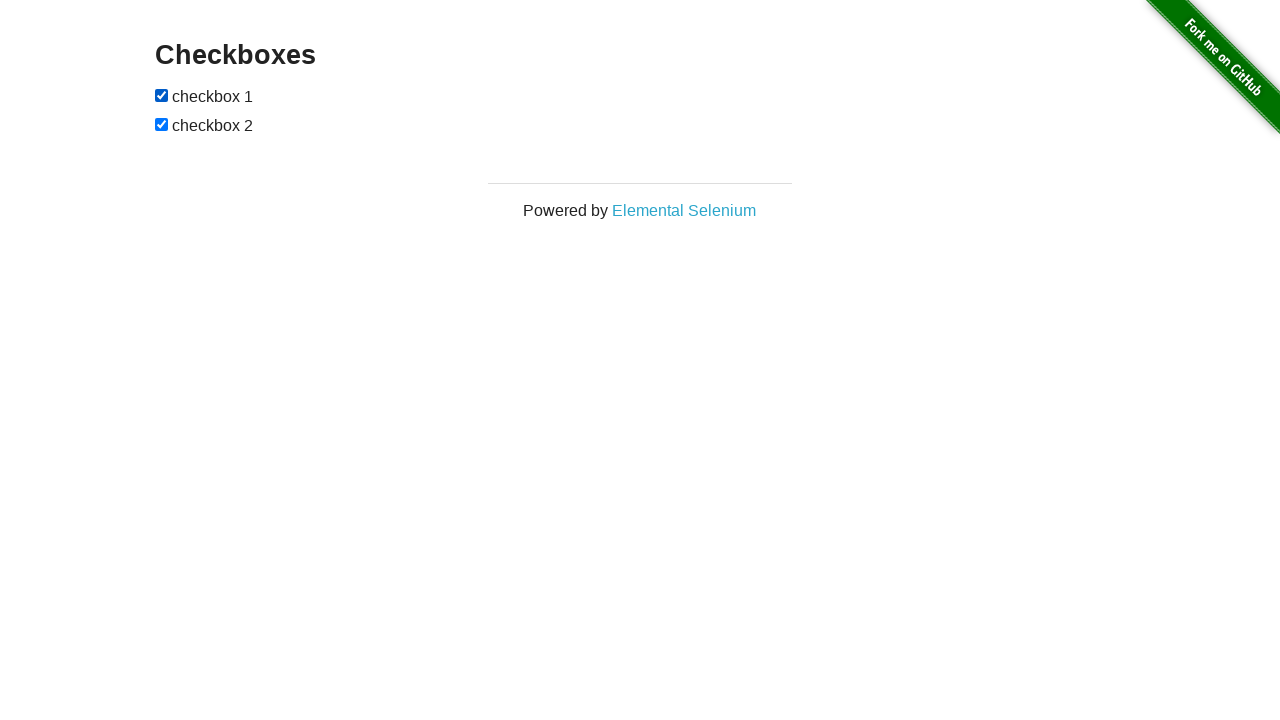

Clicked second checkbox to toggle its state at (162, 124) on xpath=//*[@id="checkboxes"]/input[2]
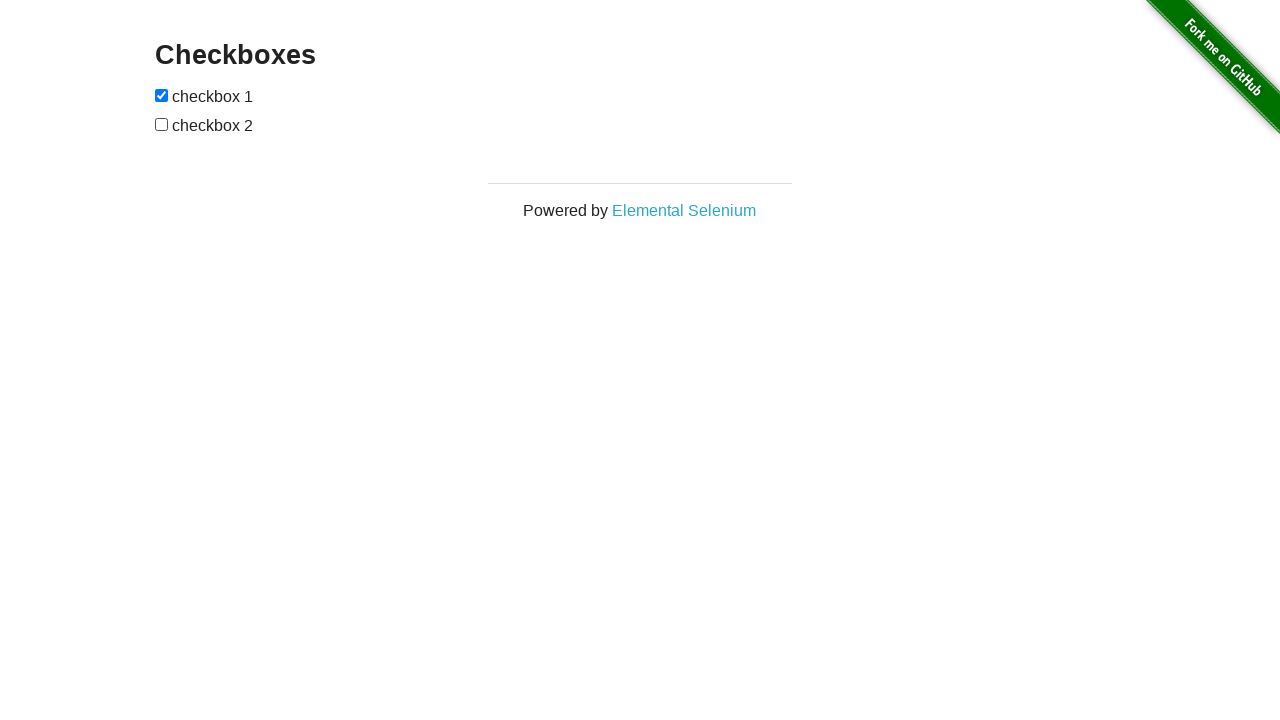

Verified first checkbox is checked
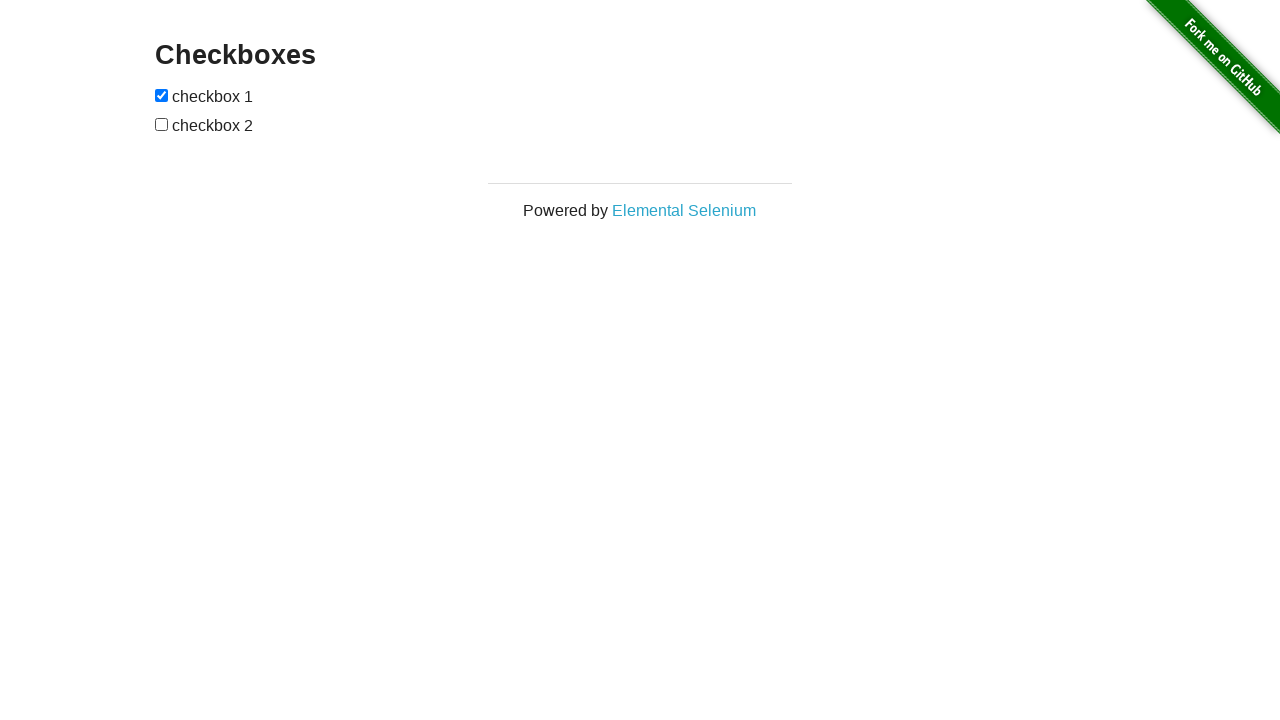

Verified second checkbox is checked
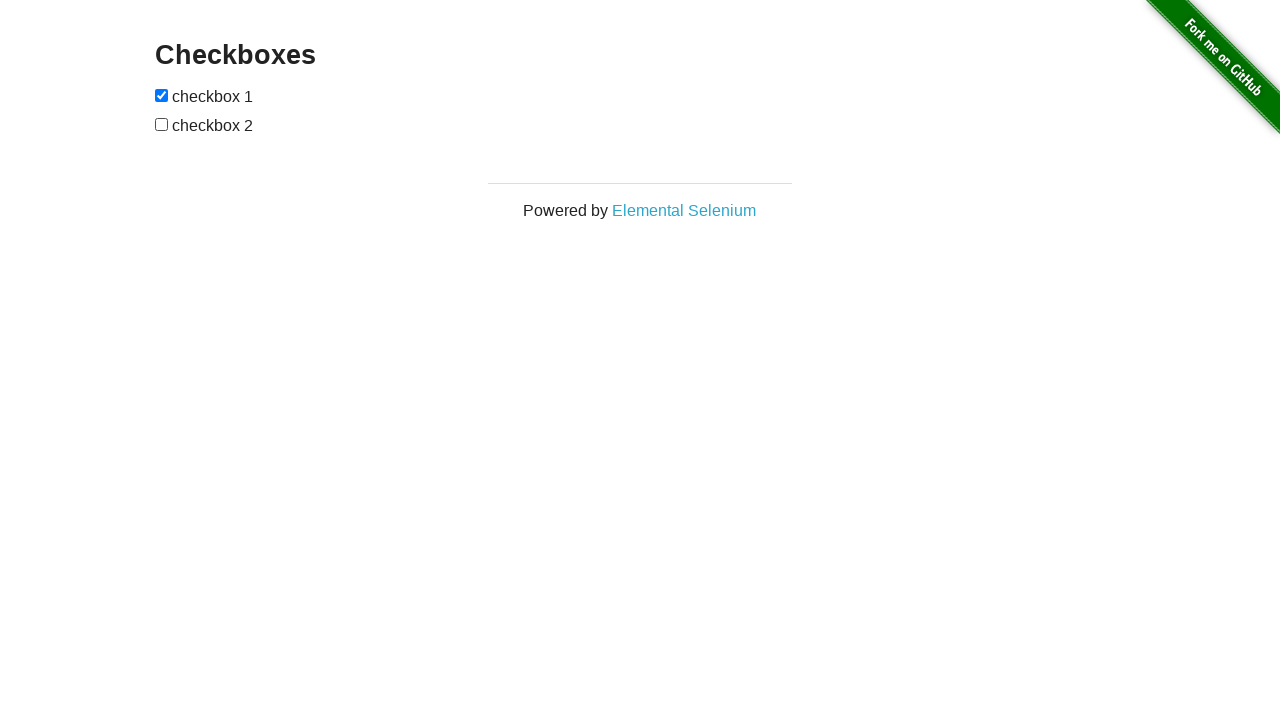

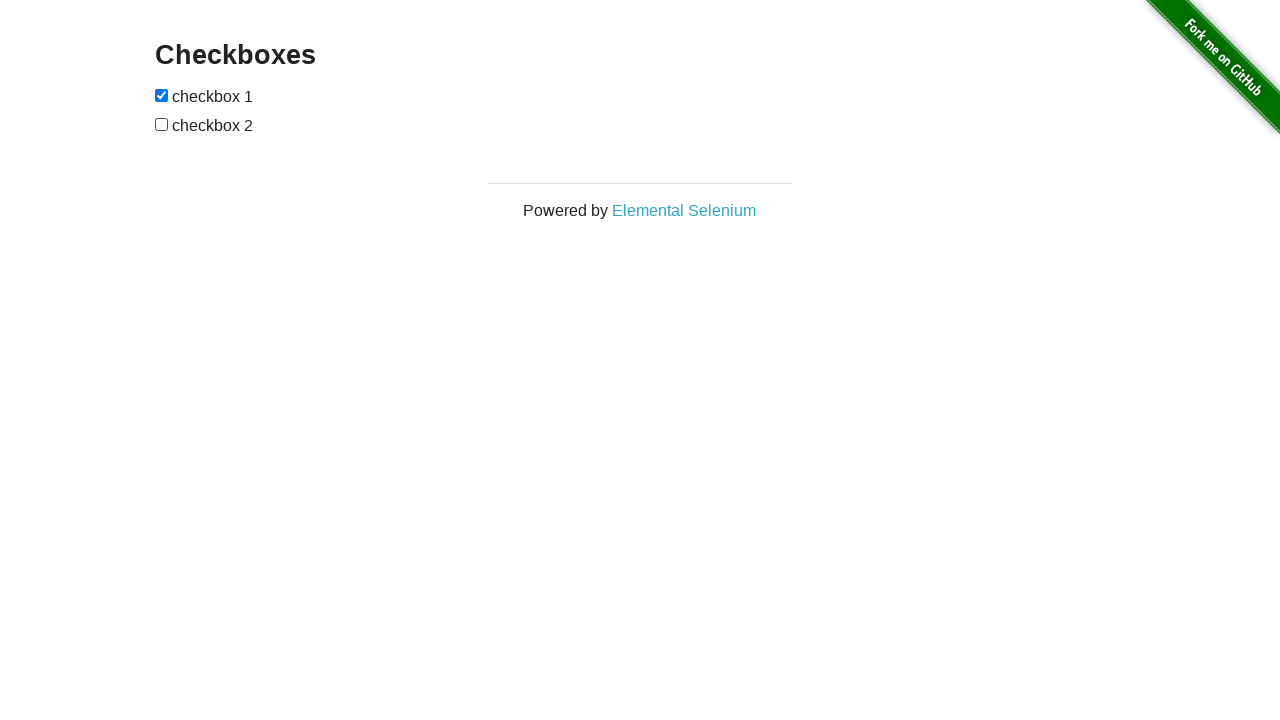